Tests JavaScript alert handling by clicking a button to trigger a confirmation dialog, accepting the alert, and verifying the result message displays "You clicked: Ok"

Starting URL: http://the-internet.herokuapp.com/javascript_alerts

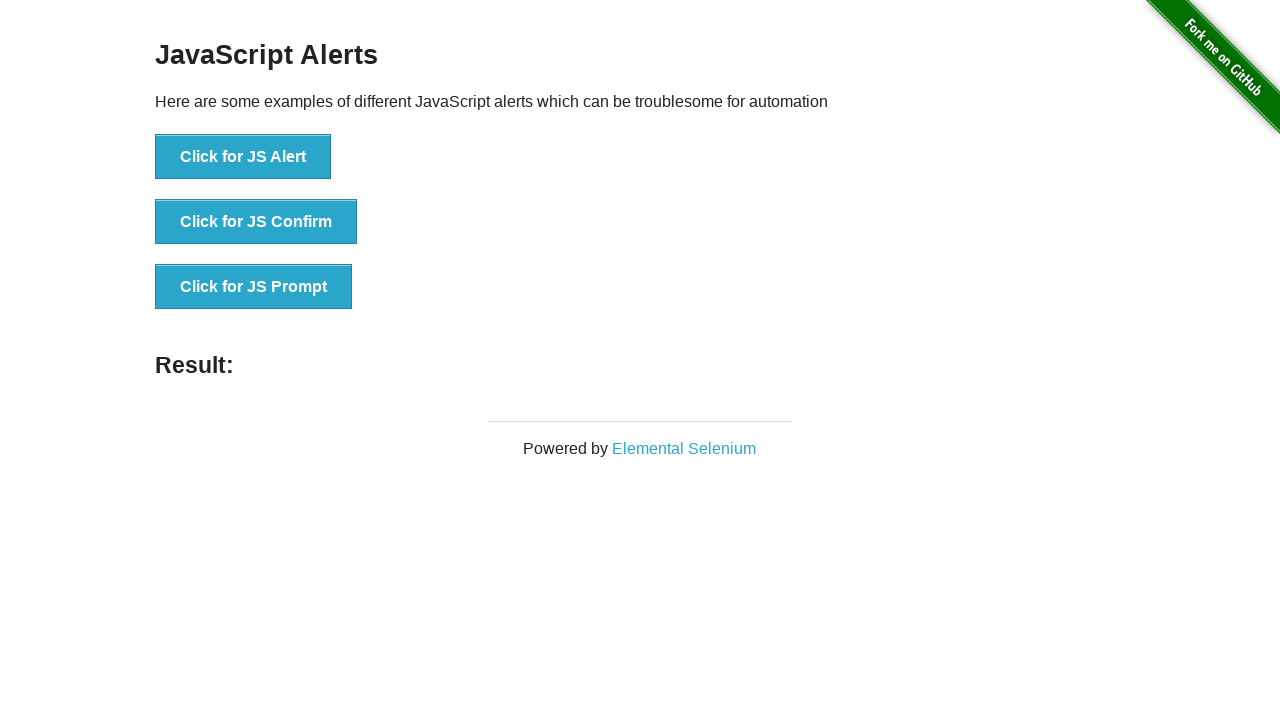

Clicked the confirmation alert button at (256, 222) on .example li:nth-child(2) button
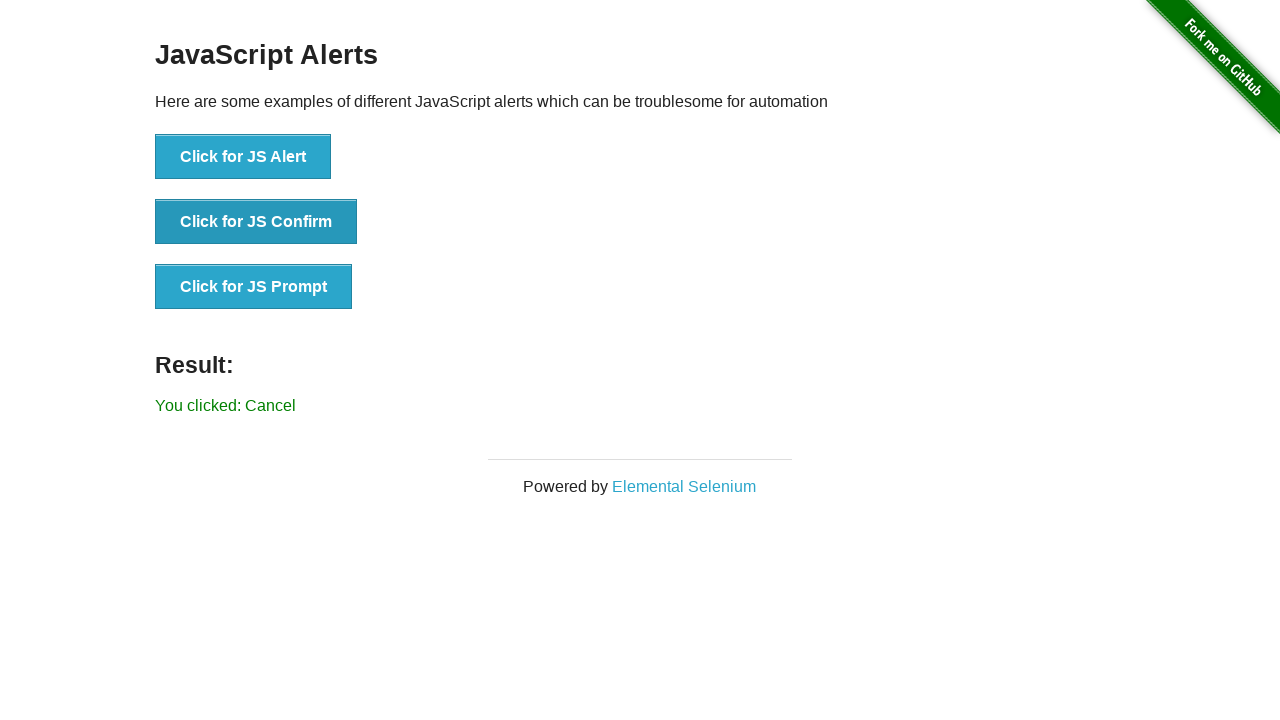

Set up dialog handler to accept alerts
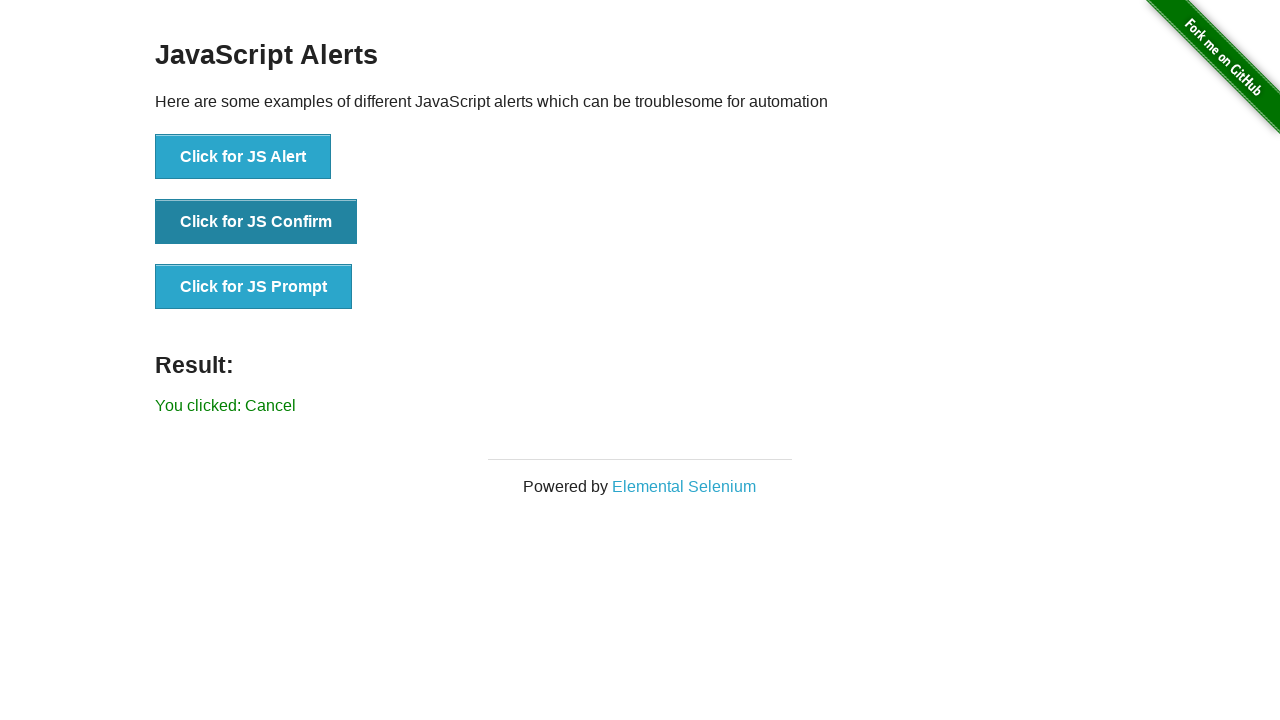

Clicked the confirmation alert button again with handler ready at (256, 222) on .example li:nth-child(2) button
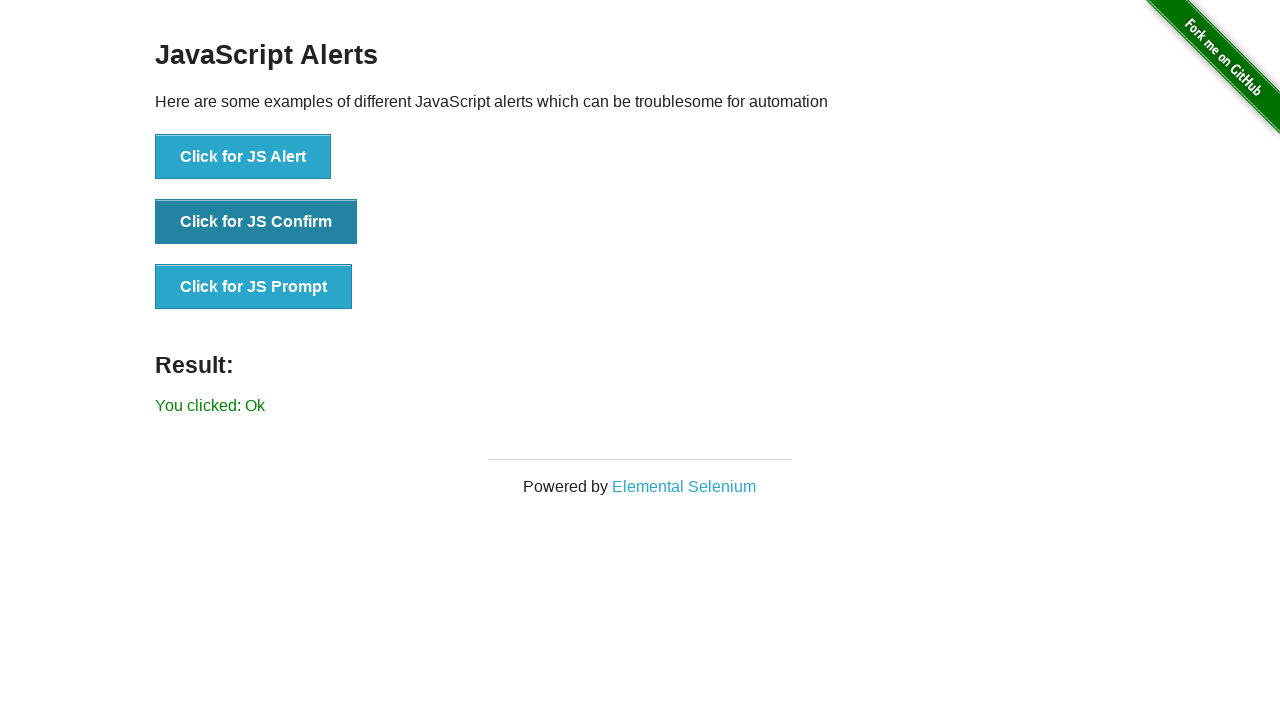

Waited for result message to appear
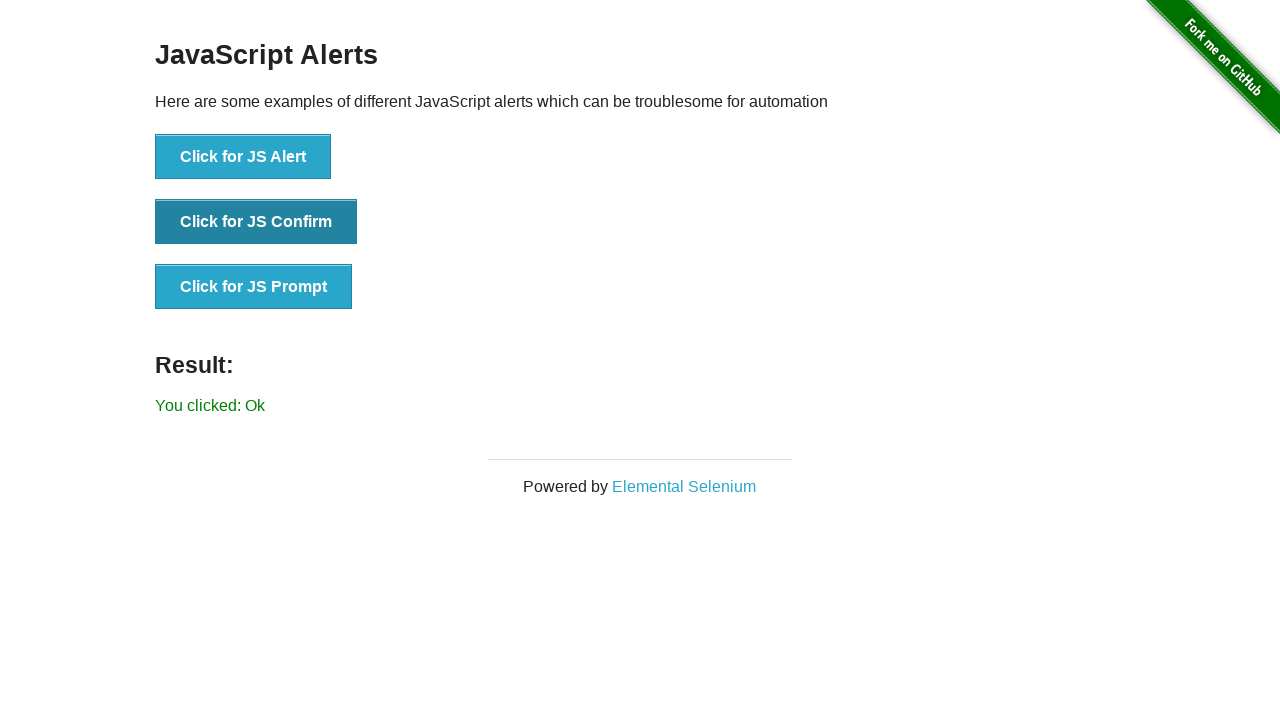

Retrieved result text: 'You clicked: Ok'
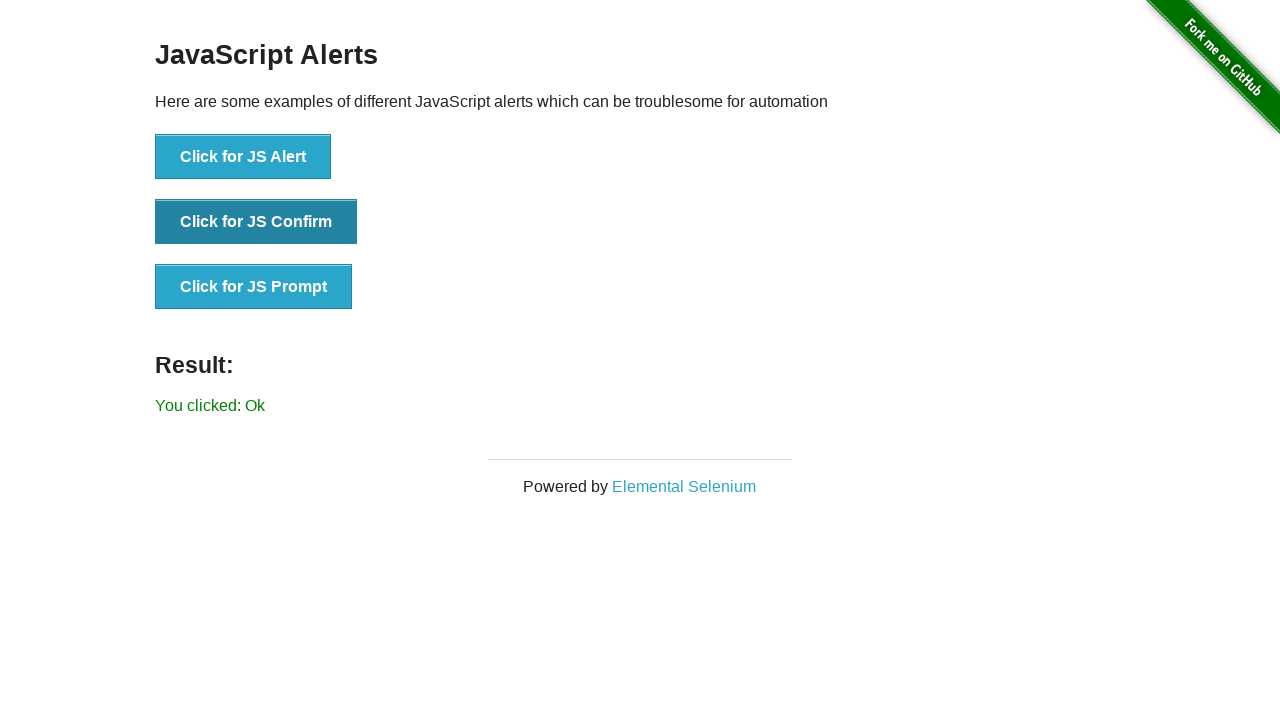

Verified result message displays 'You clicked: Ok'
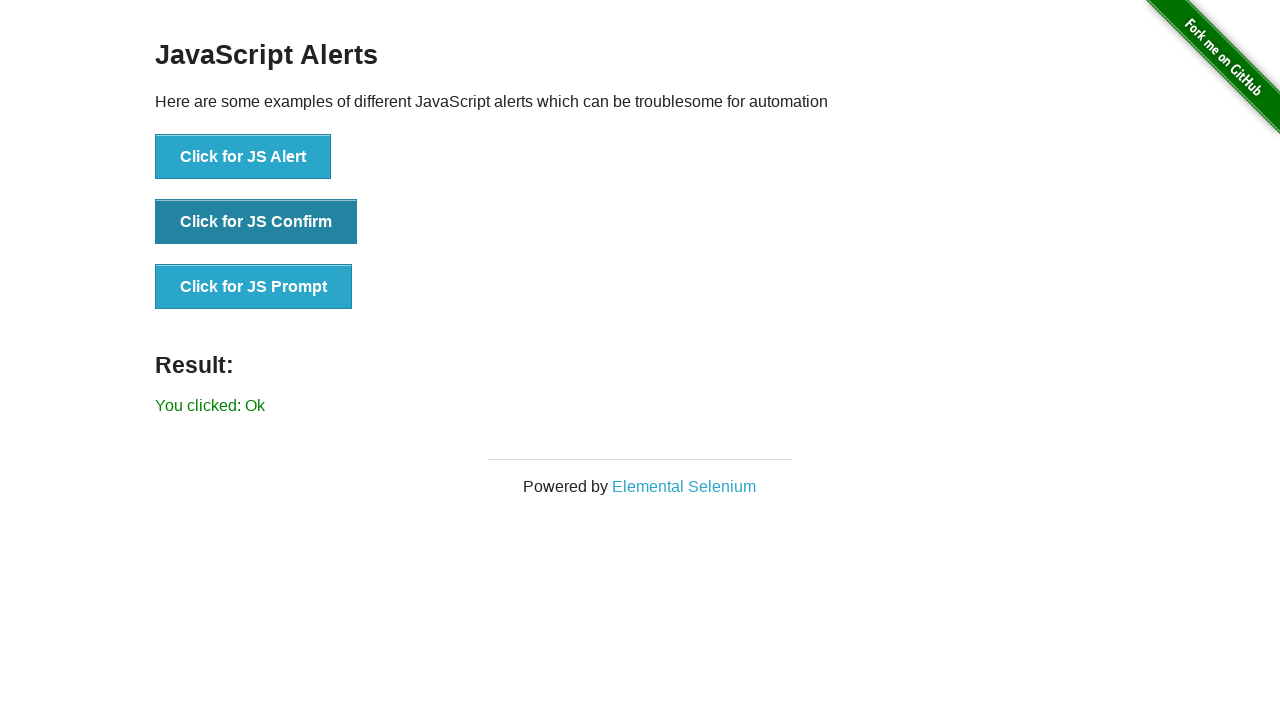

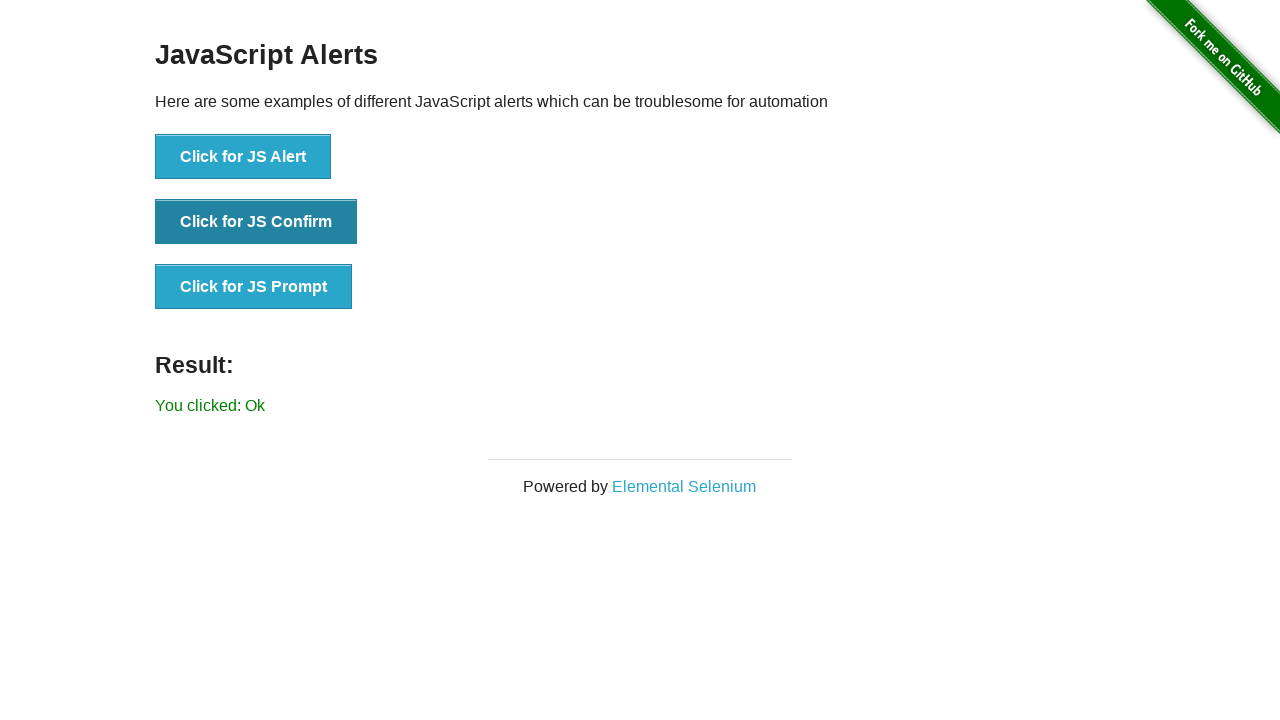